Navigates to the OrangeHRM demo site and verifies that the page title matches the expected value "OrangeHRM"

Starting URL: https://opensource-demo.orangehrmlive.com/

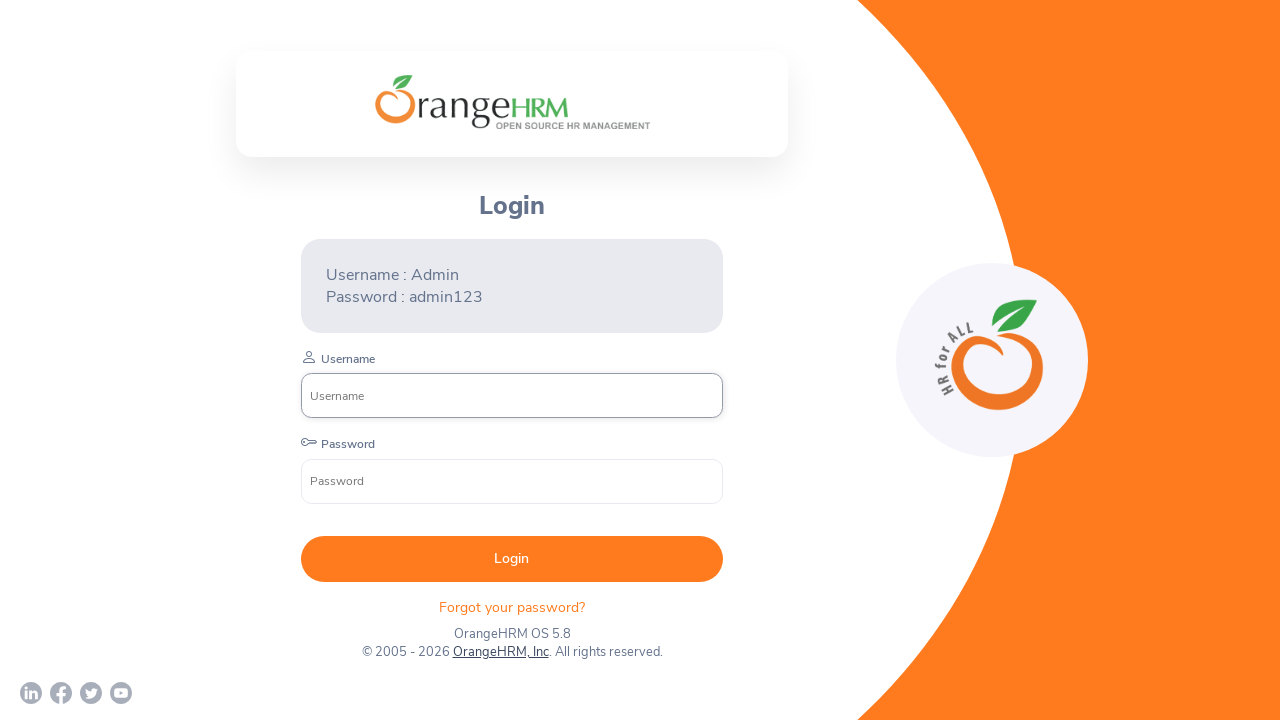

Waited for page to reach domcontentloaded state
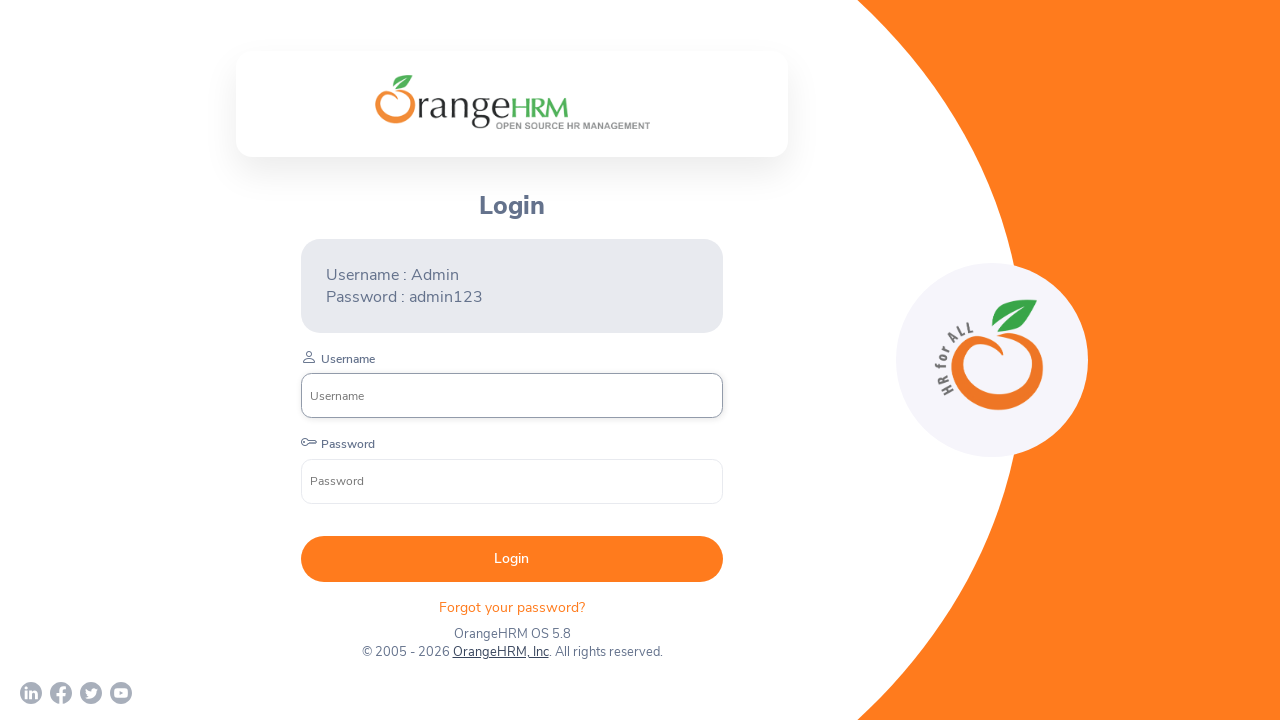

Retrieved page title: OrangeHRM
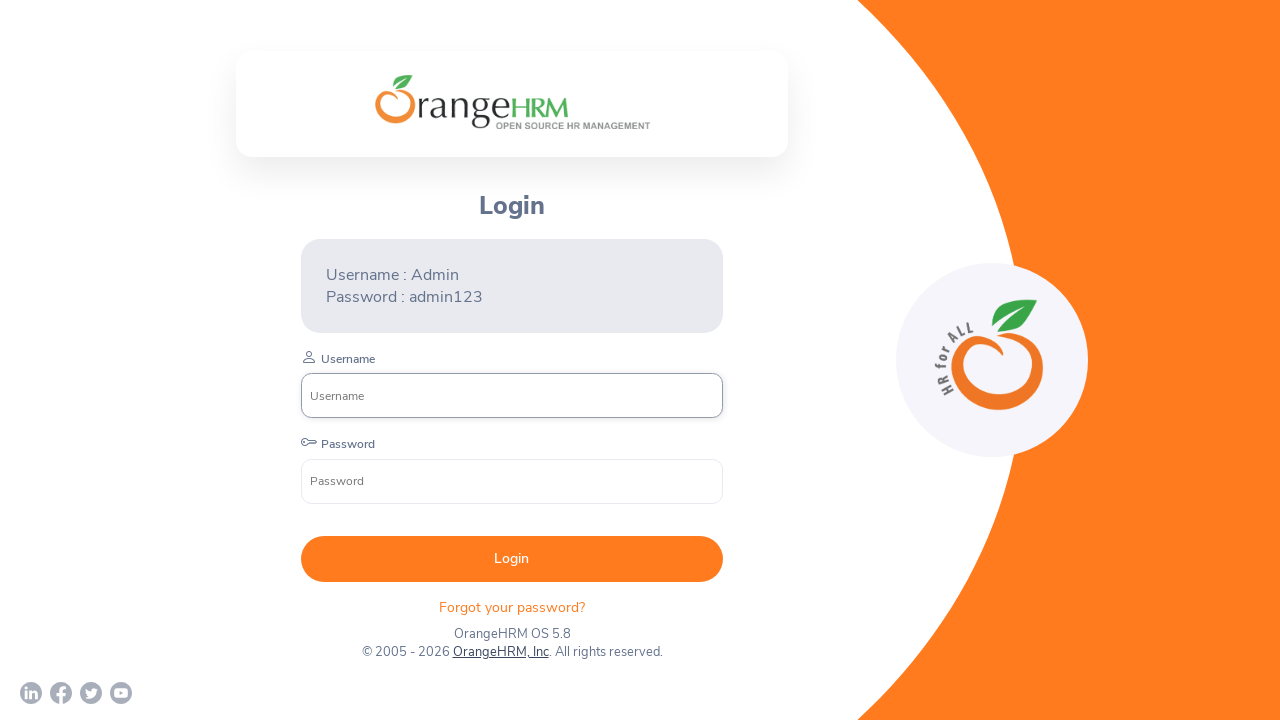

Set expected title to 'OrangeHRM'
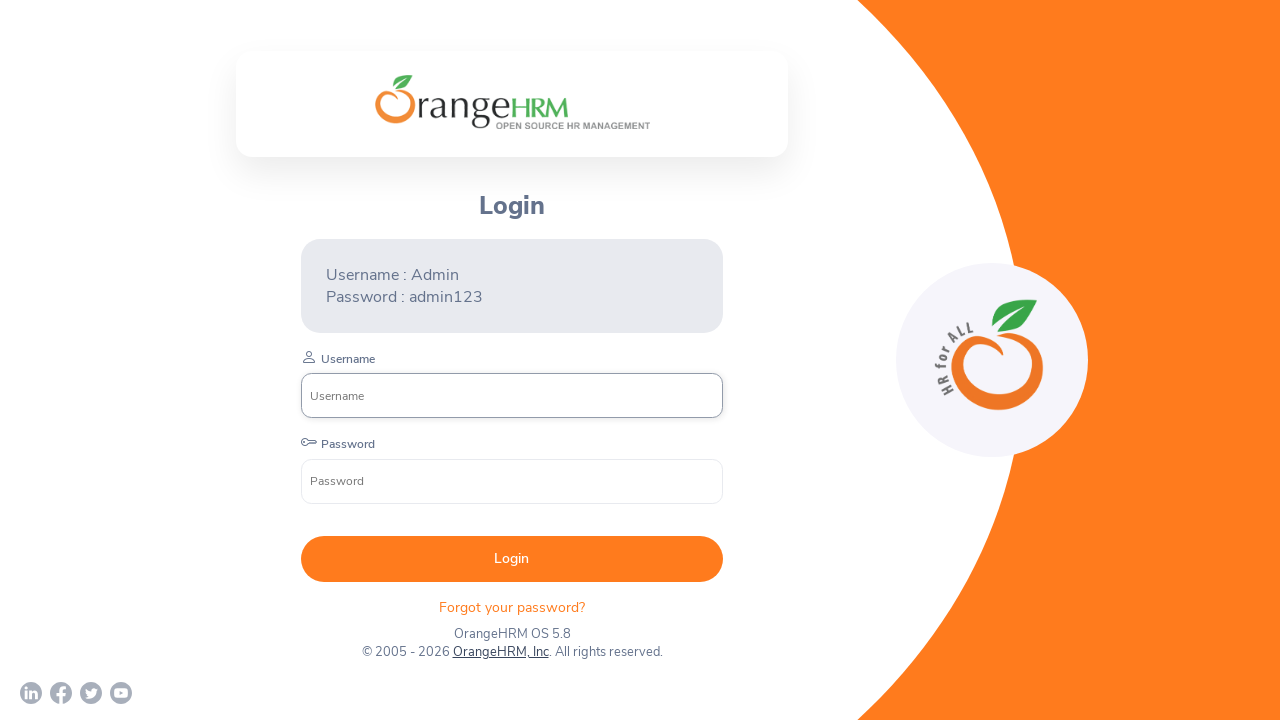

Title verification passed - actual title matches expected title 'OrangeHRM'
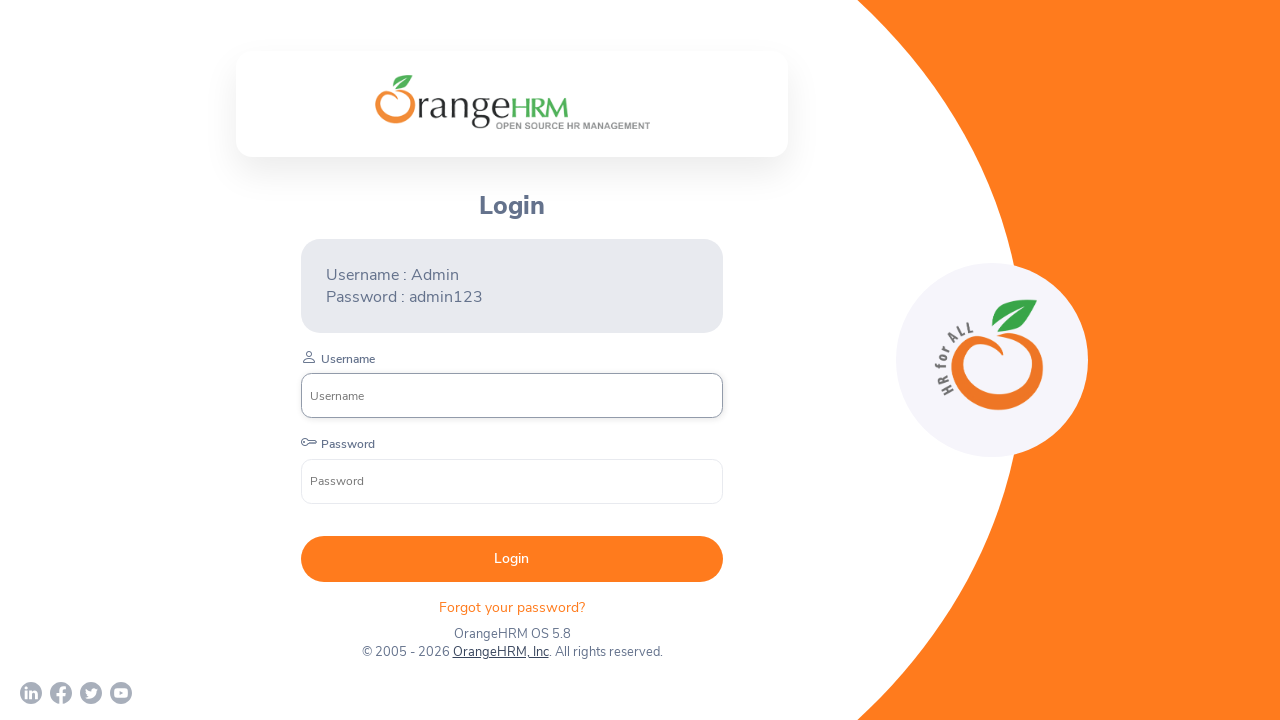

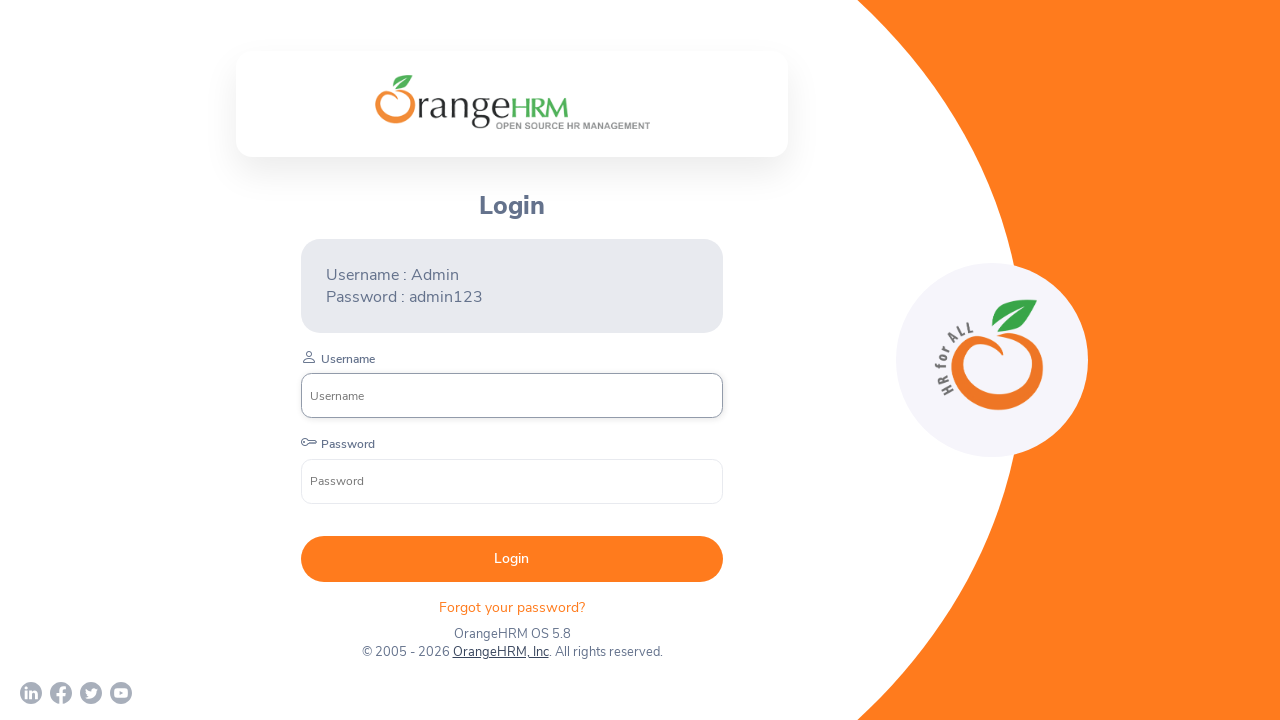